Tests the search functionality on Python.org by entering a search query and submitting the form

Starting URL: https://www.python.org

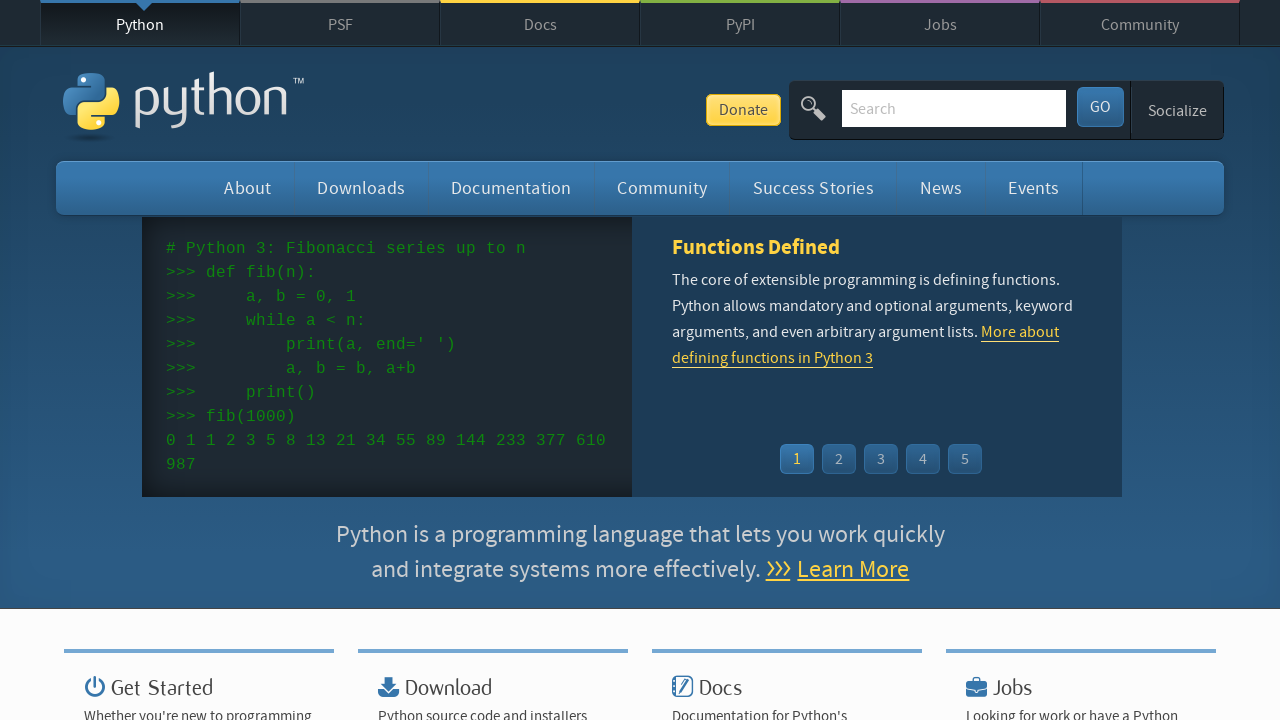

Filled search field with 'getting started with python' on input[name='q']
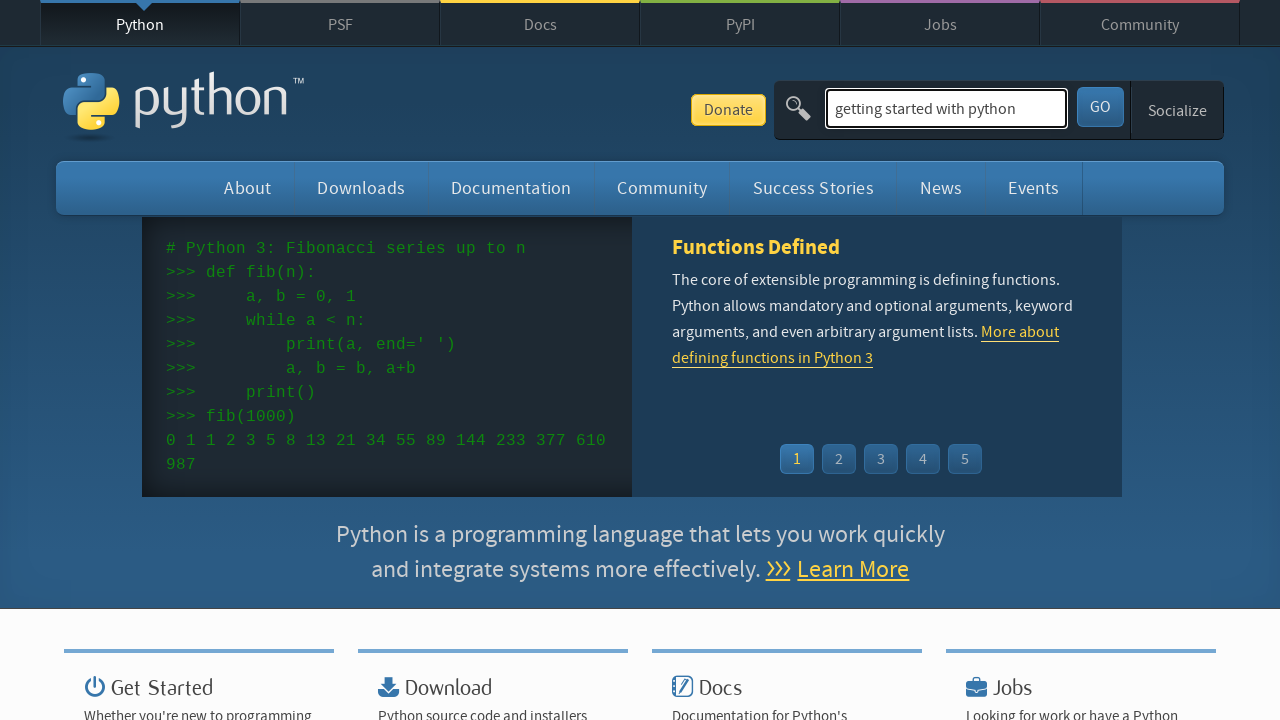

Pressed Enter to submit search form on input[name='q']
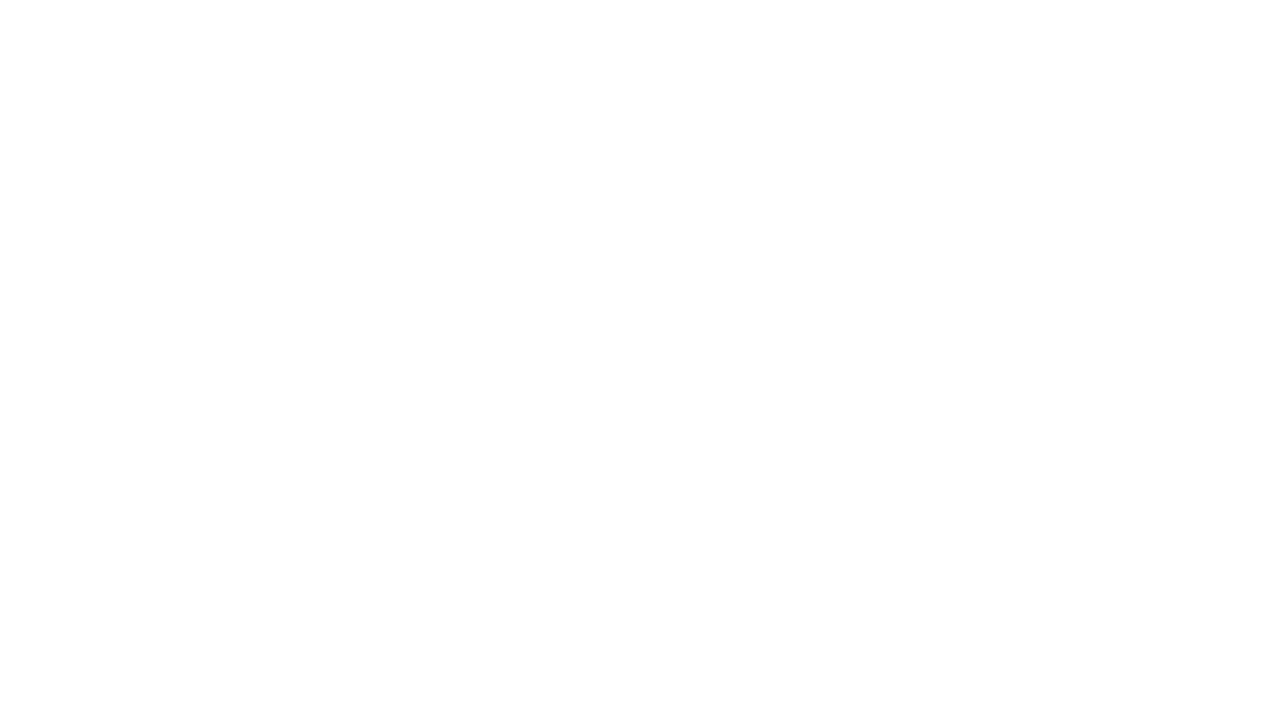

Waited for network to become idle after search submission
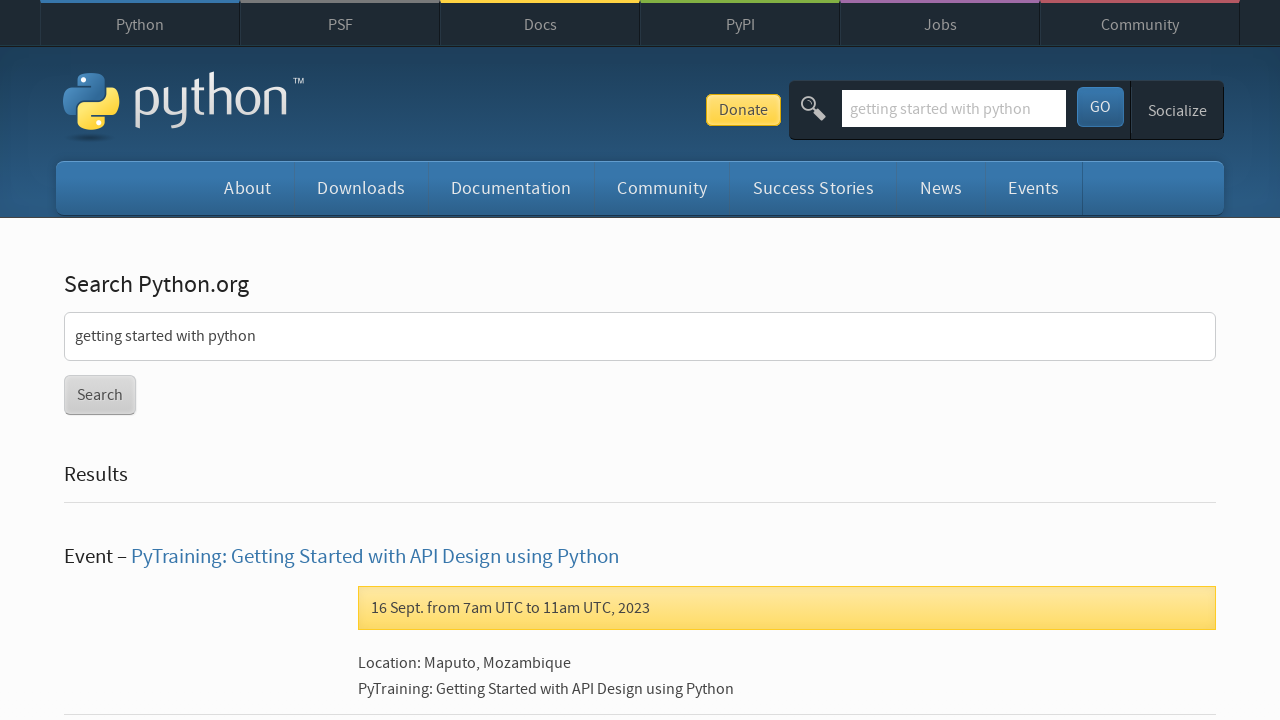

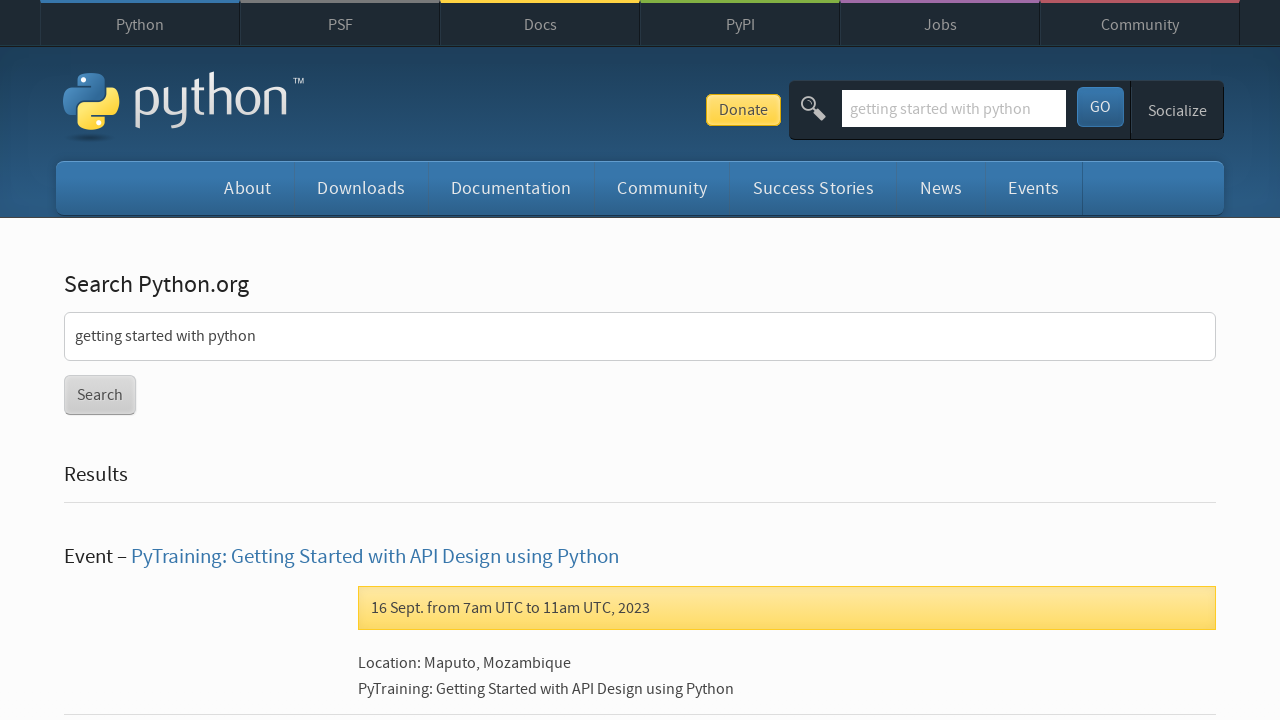